Tests radio button functionality by clicking the second radio button option in the radio button example section of the automation practice page.

Starting URL: https://www.rahulshettyacademy.com/AutomationPractice/

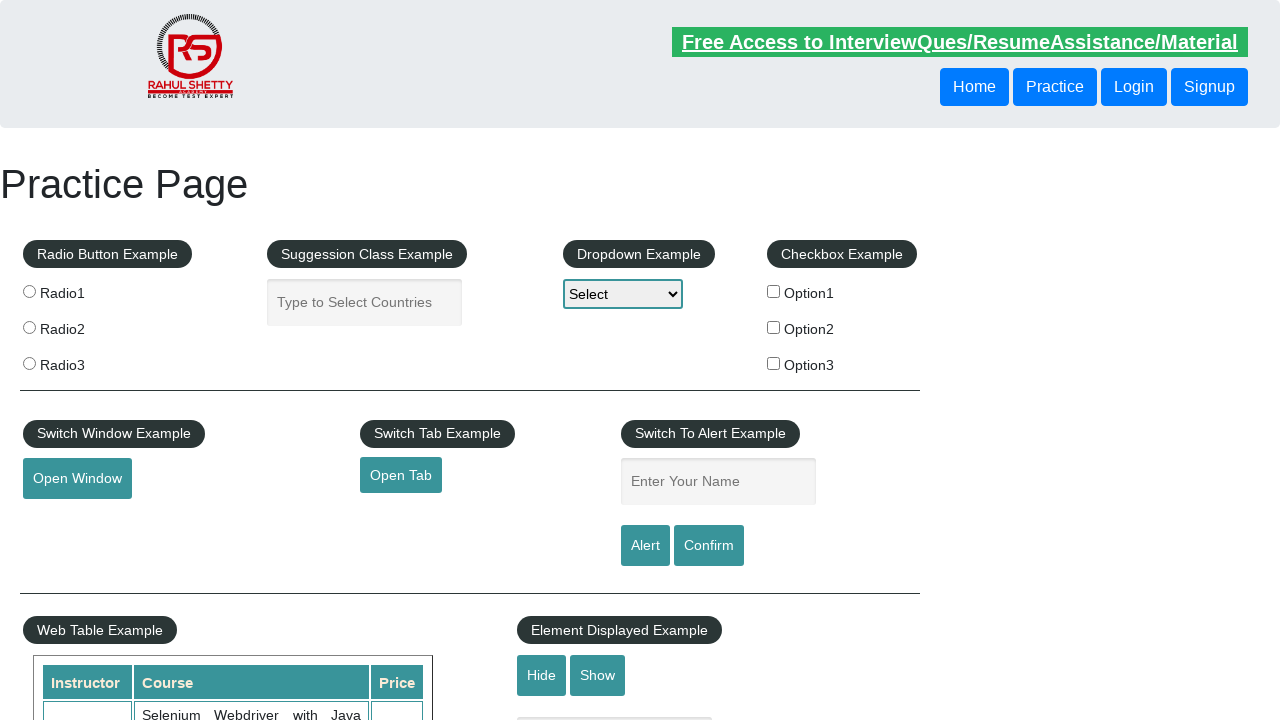

Navigated to Rahul Shetty Academy automation practice page
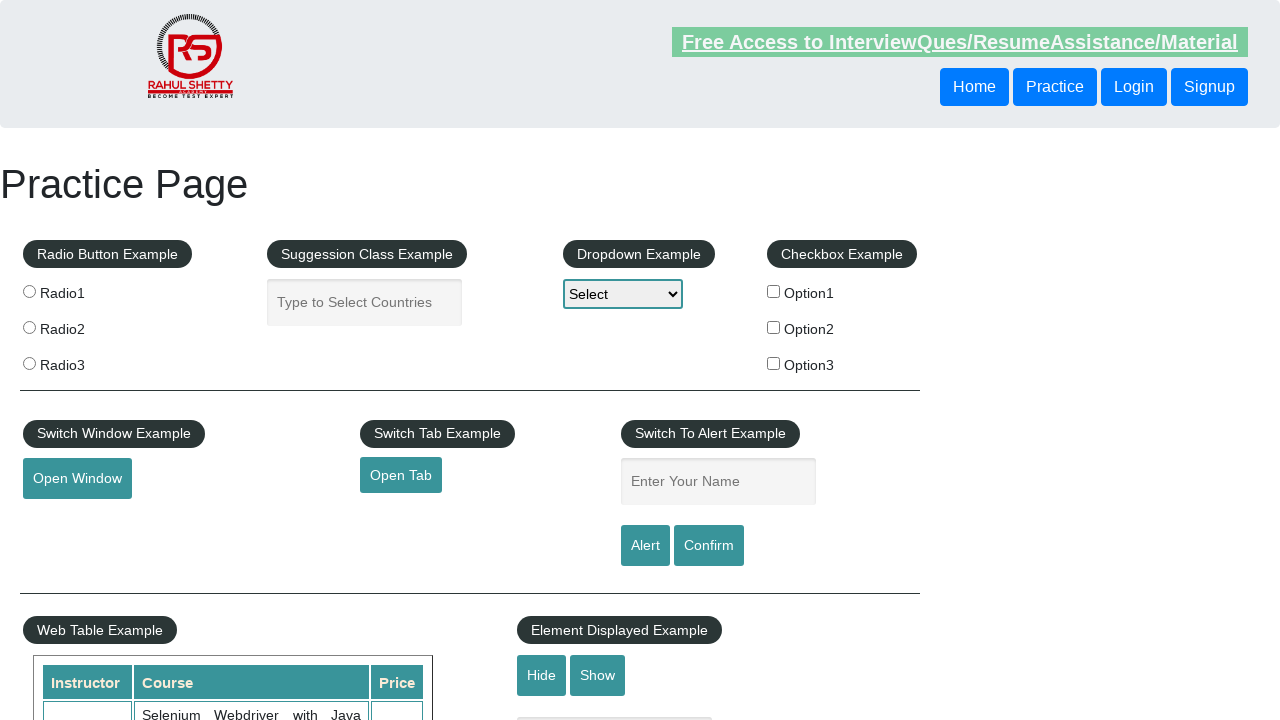

Clicked the second radio button option in the radio button example section at (107, 329) on xpath=//div[@id='radio-btn-example']//label[2]
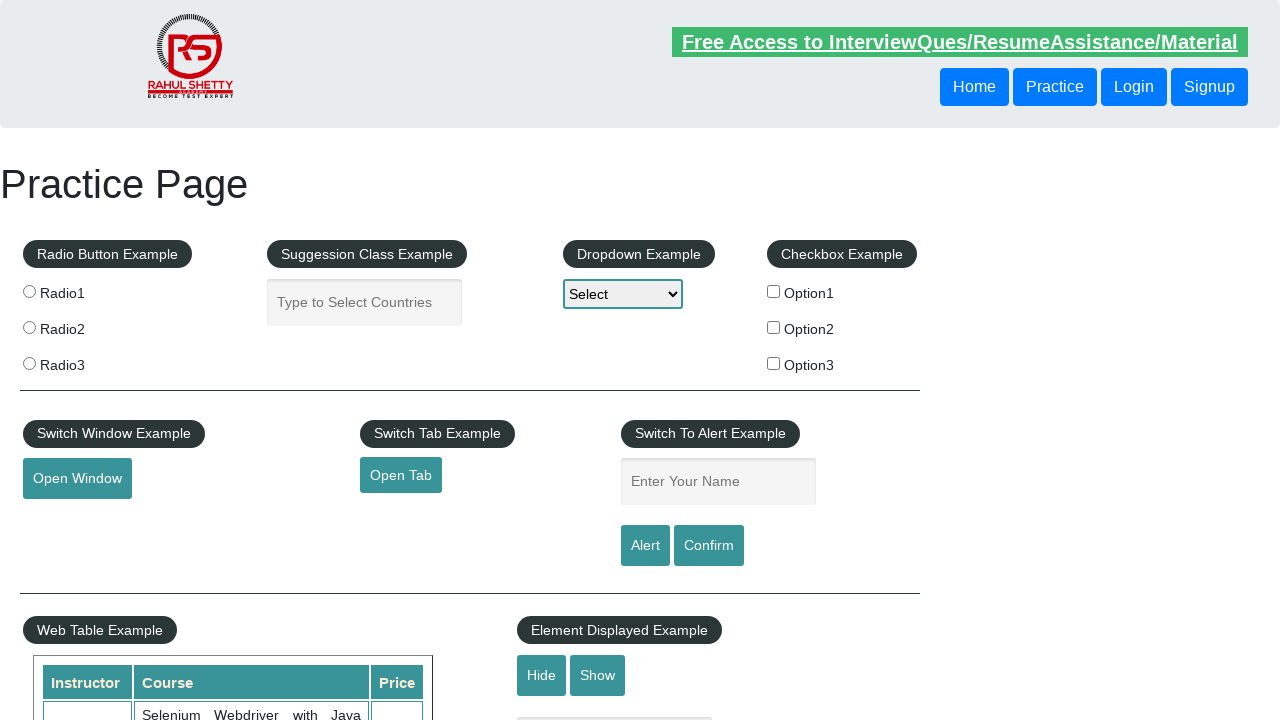

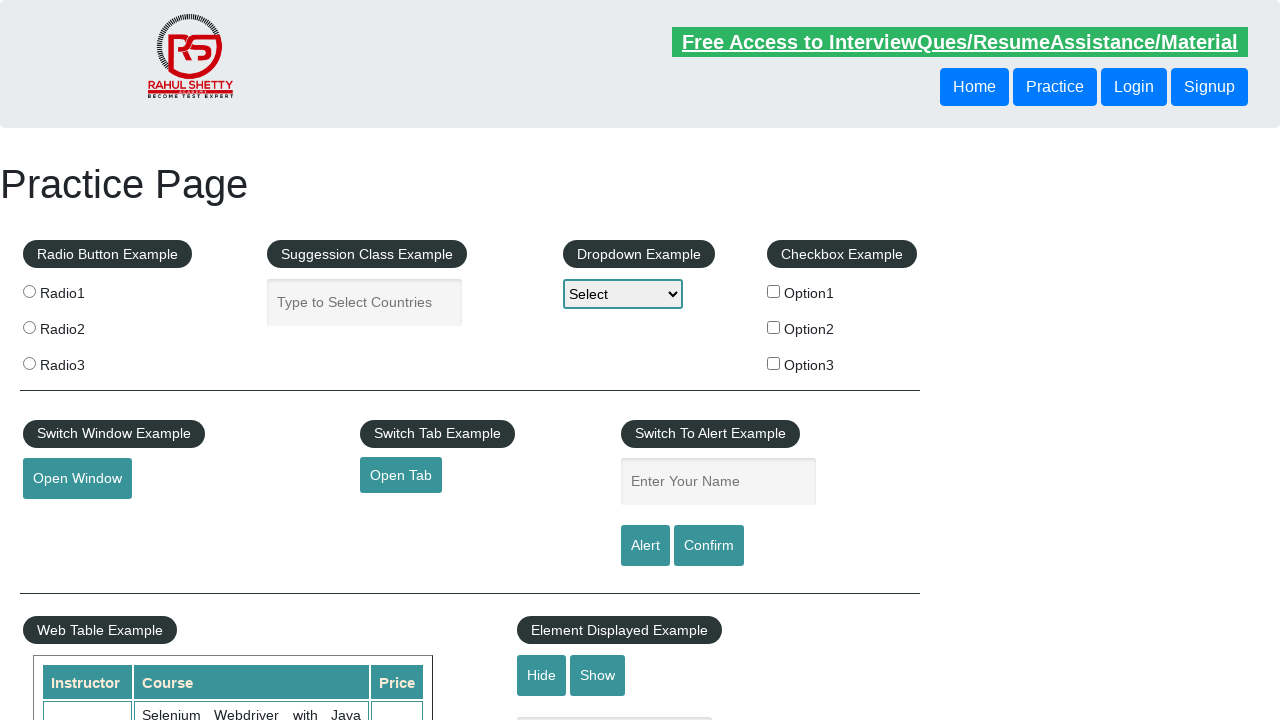